Tests drawing functionality on a whiteboard canvas by performing mouse drag operations to draw a vertical line

Starting URL: https://www.tutorialspoint.com/whiteboard.htm

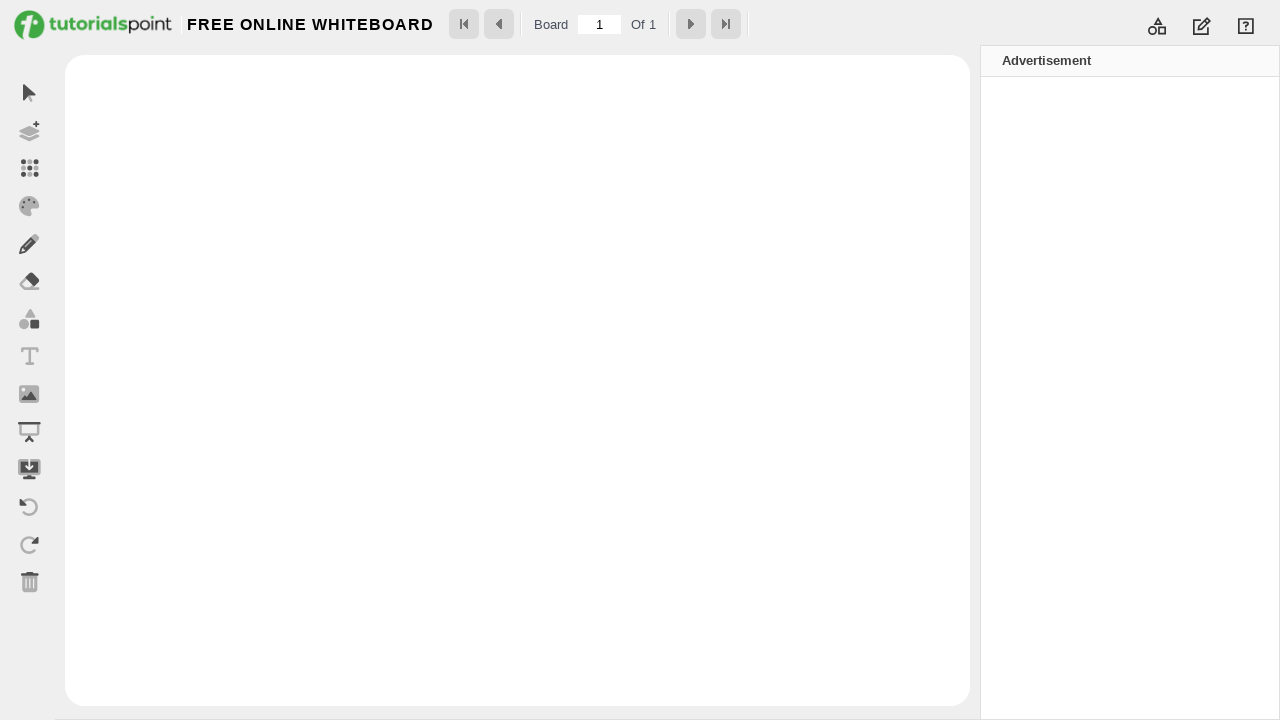

Waited for whiteboard canvas to load
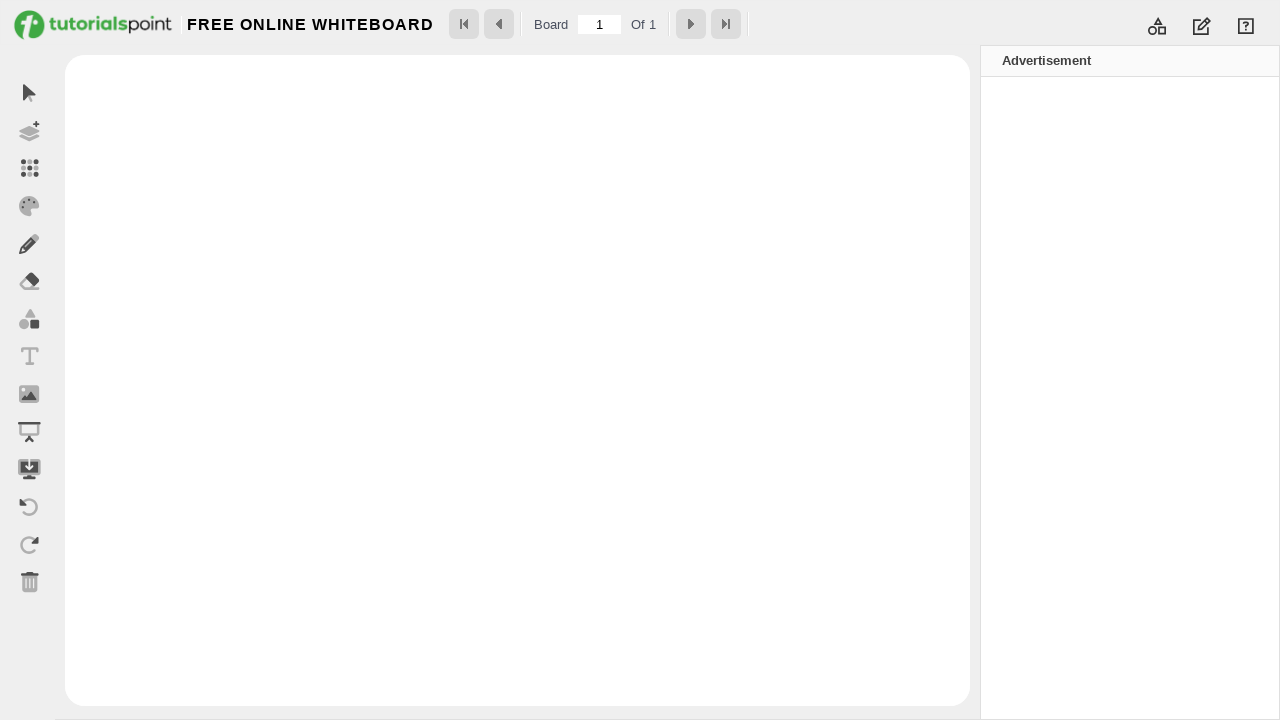

Located the whiteboard canvas element
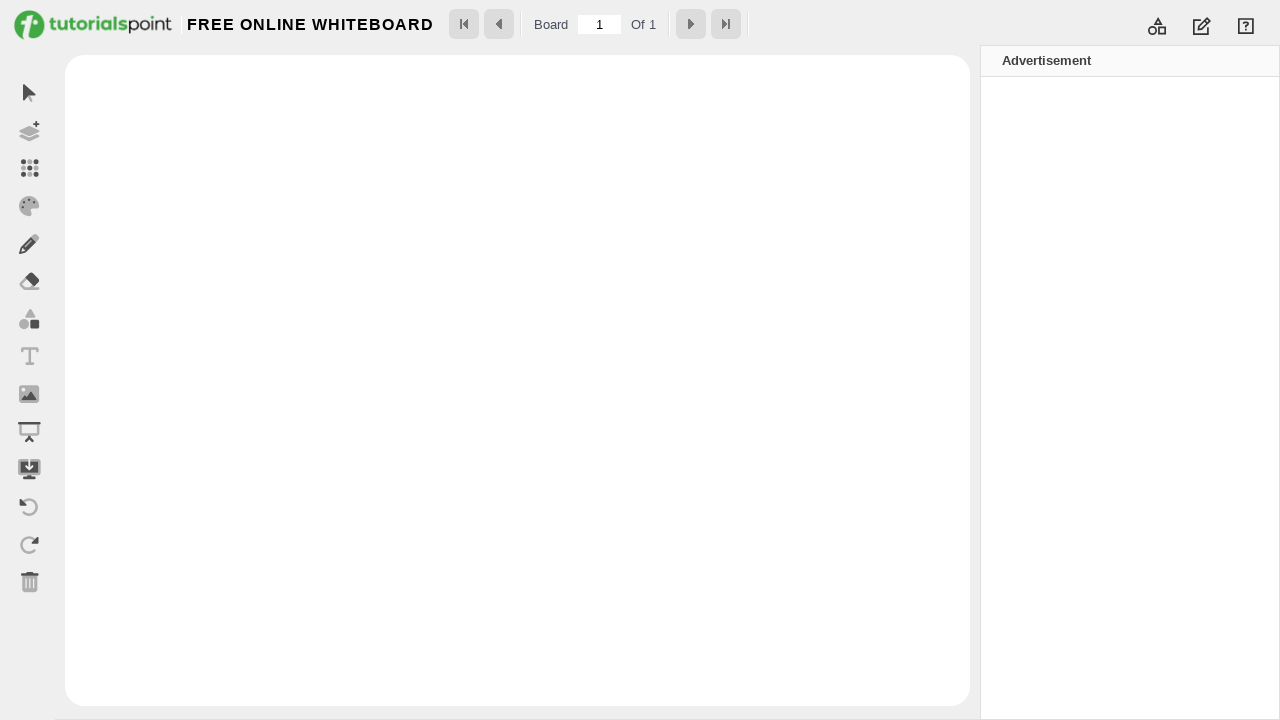

Retrieved canvas bounding box for position calculations
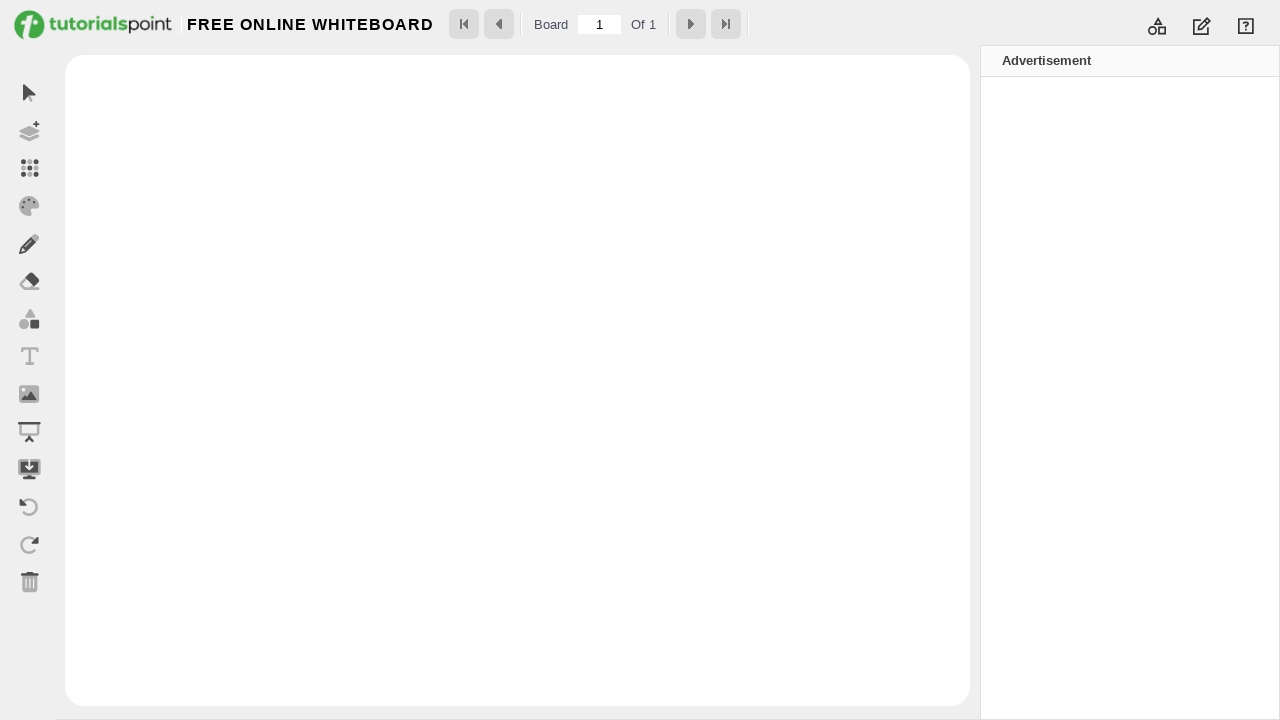

Calculated starting position for drawing (50px offset from canvas top-left)
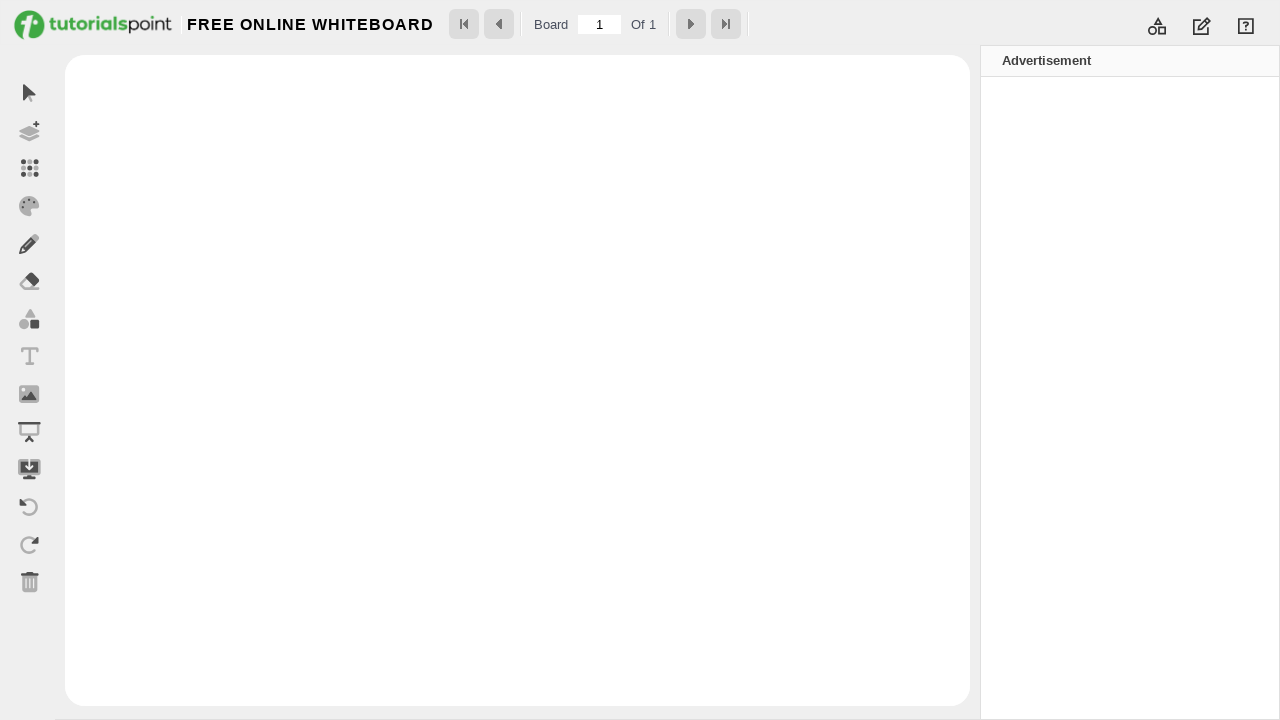

Moved mouse to starting position on canvas at (115, 105)
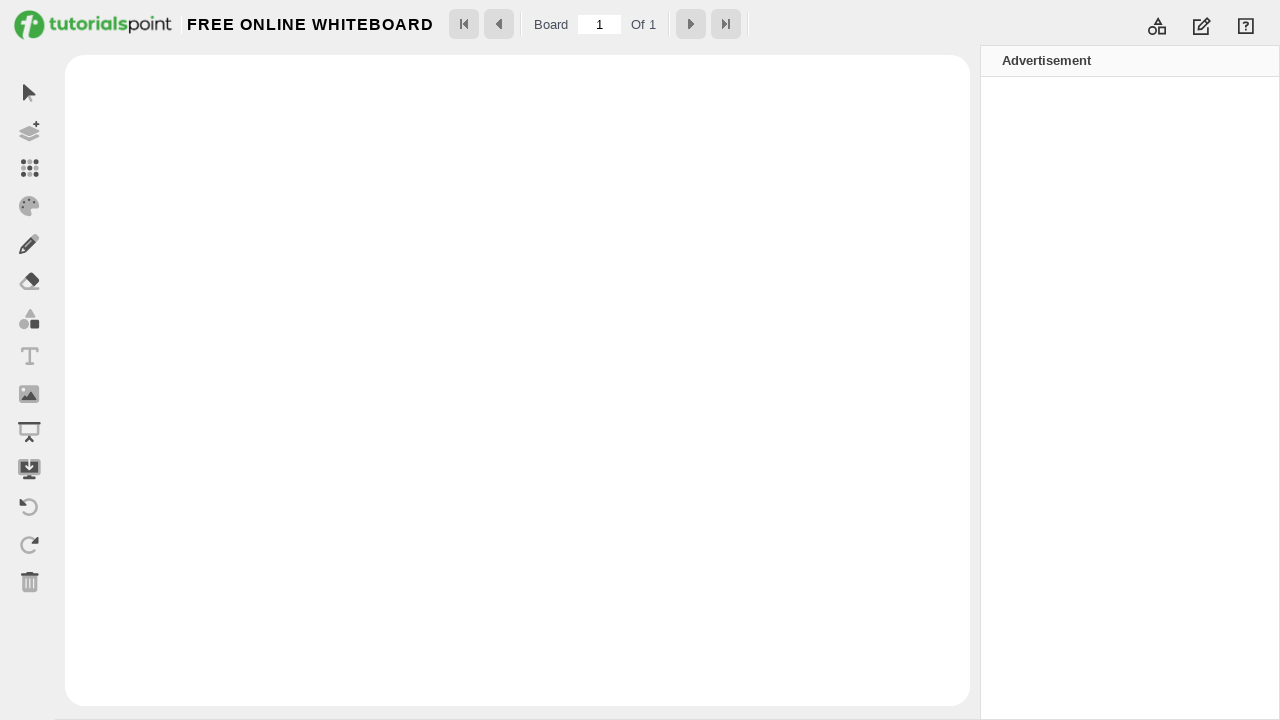

Pressed down mouse button to begin drawing at (115, 105)
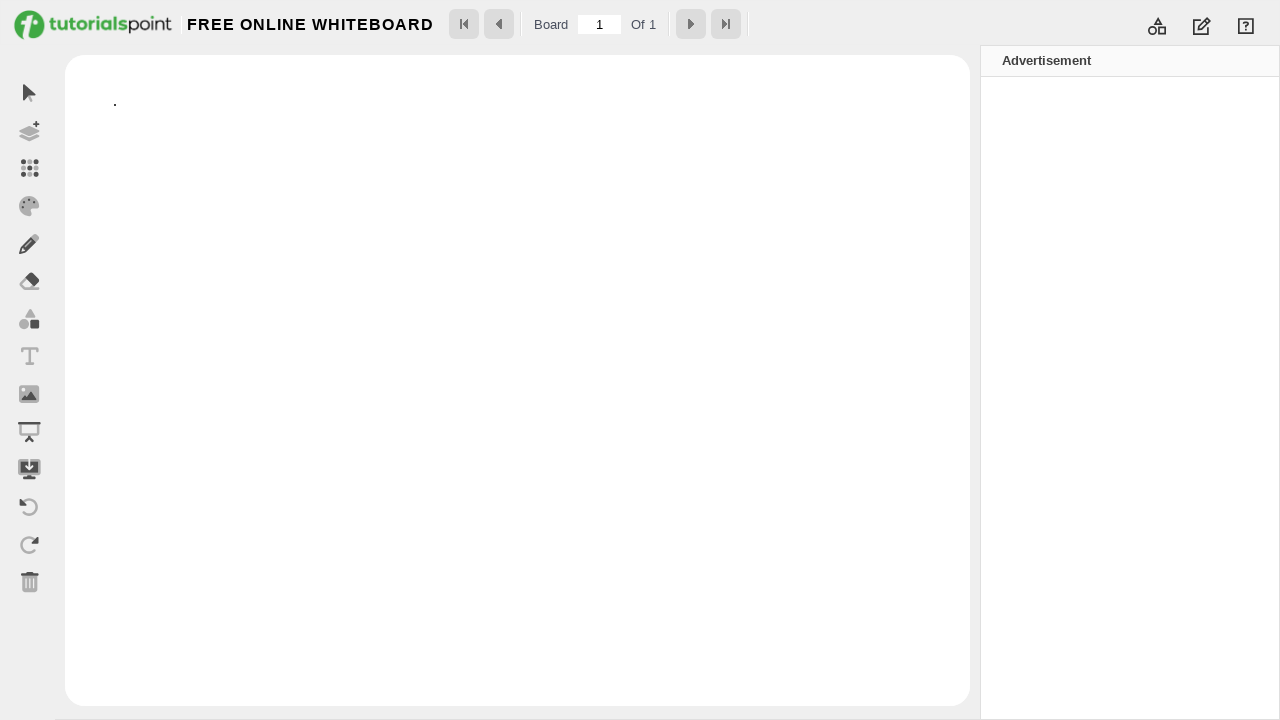

Moved mouse down 150 pixels while drawing at (115, 255)
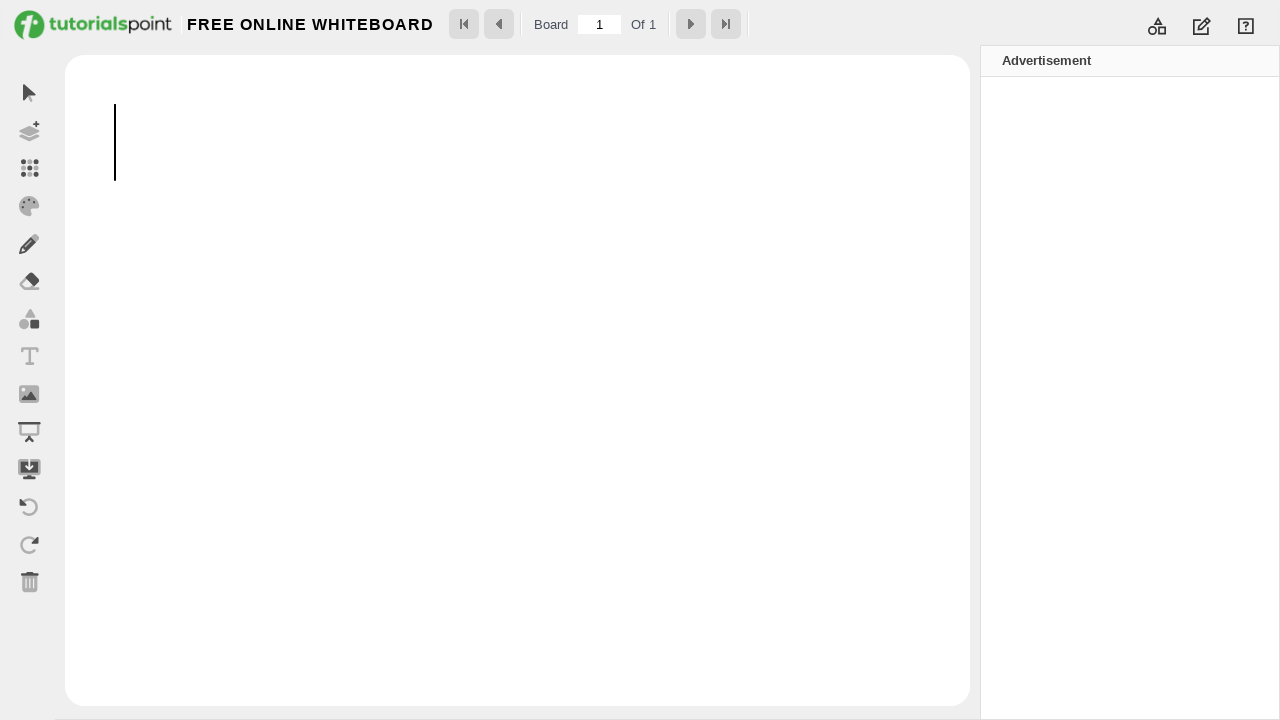

Moved mouse right 1 pixel to create a slight angle at (116, 255)
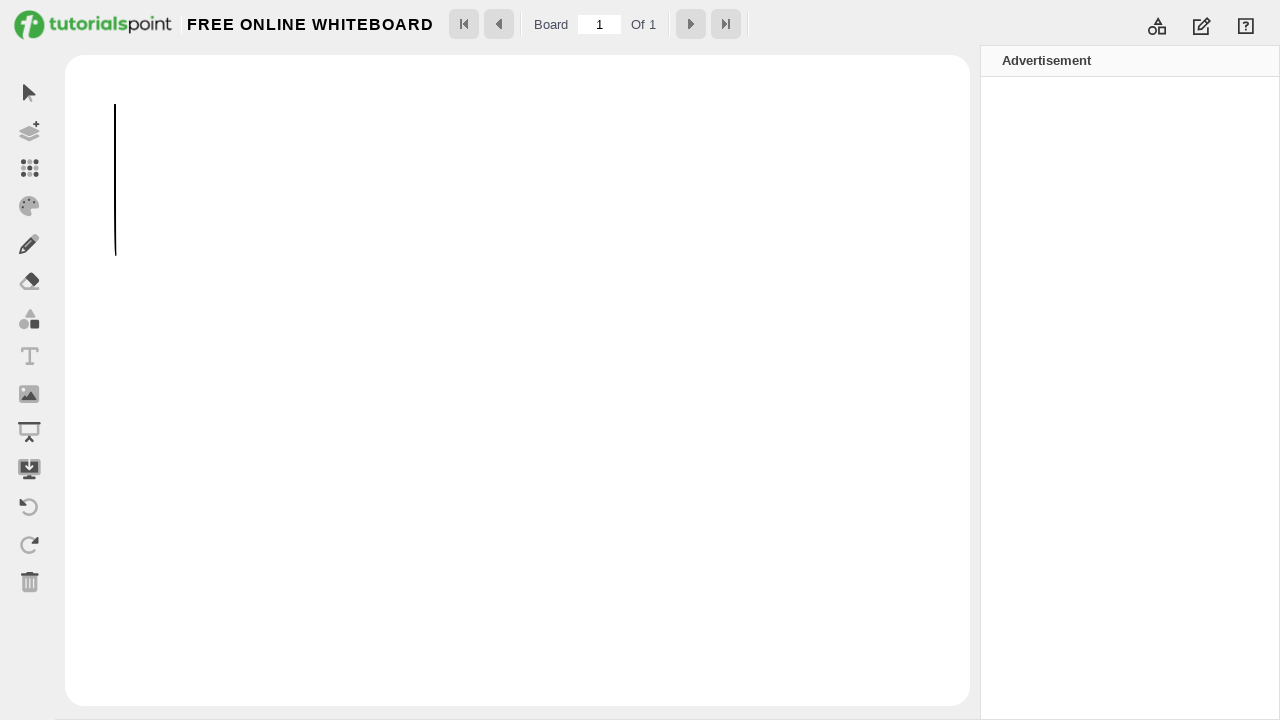

Moved mouse down another 150 pixels to continue the line at (116, 405)
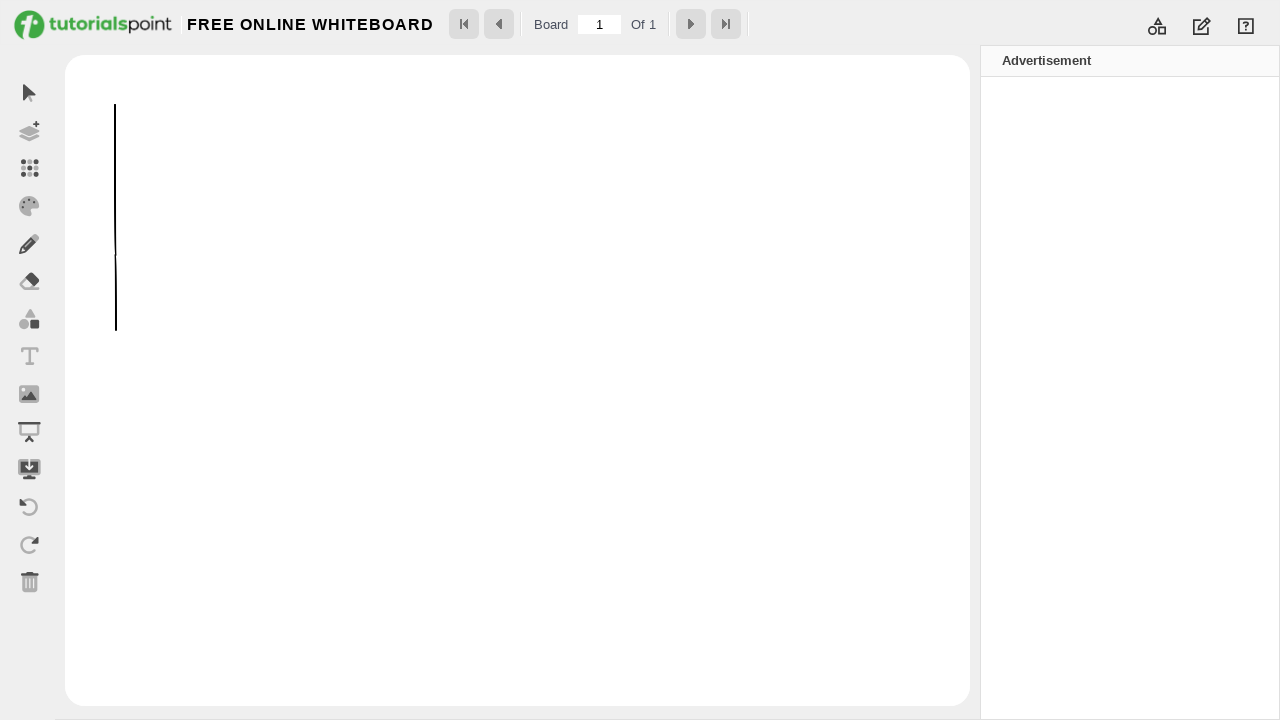

Released mouse button to complete the vertical line drawing at (116, 405)
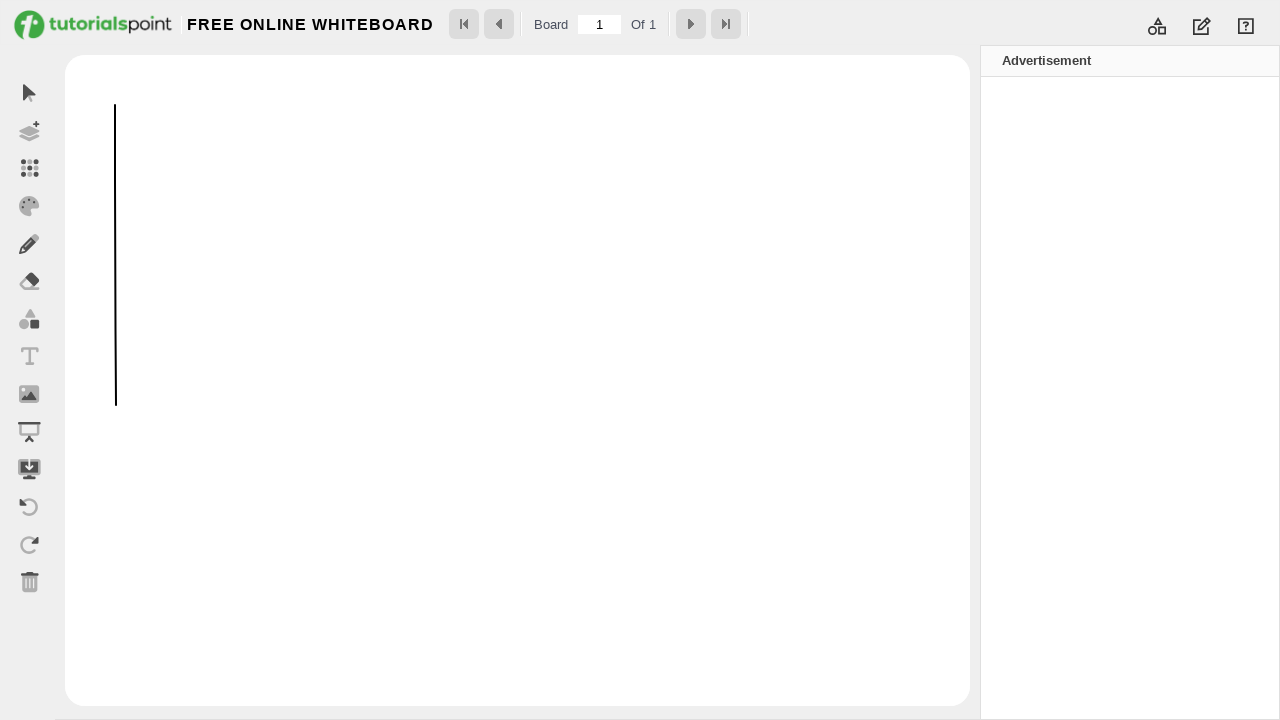

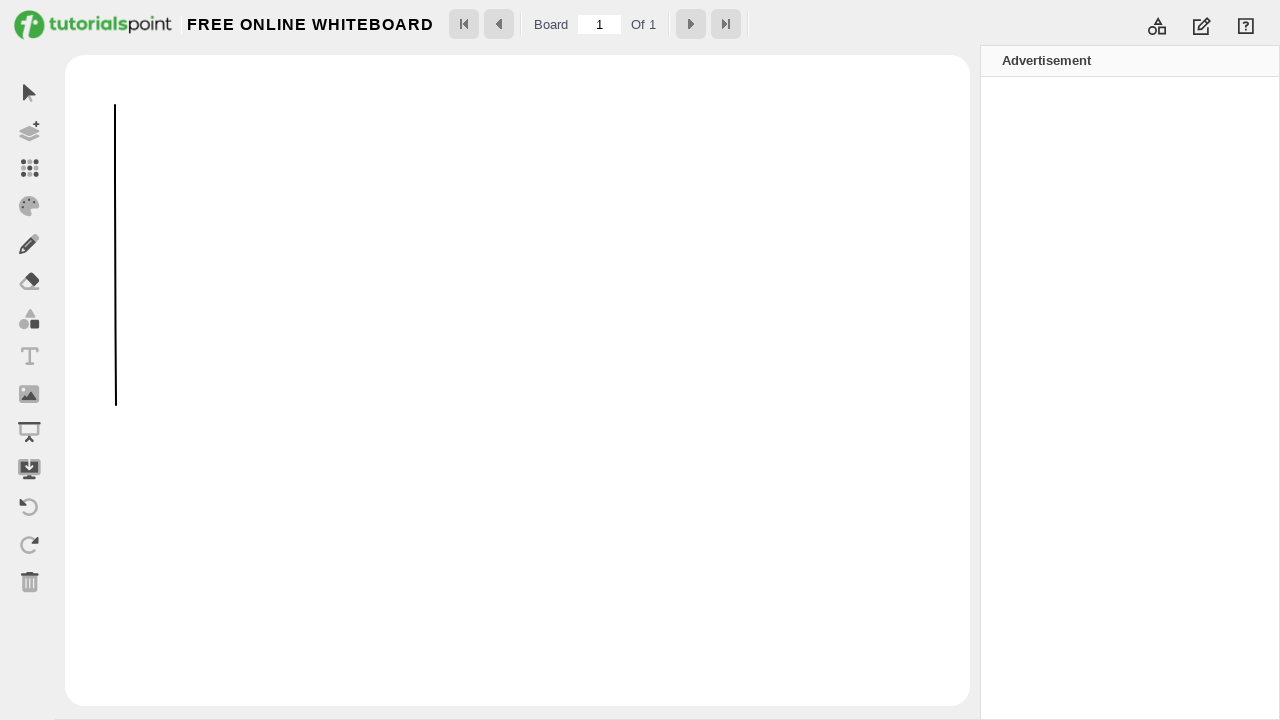